Tests jQuery UI draggable functionality by dragging an element to different positions

Starting URL: https://jqueryui.com/draggable

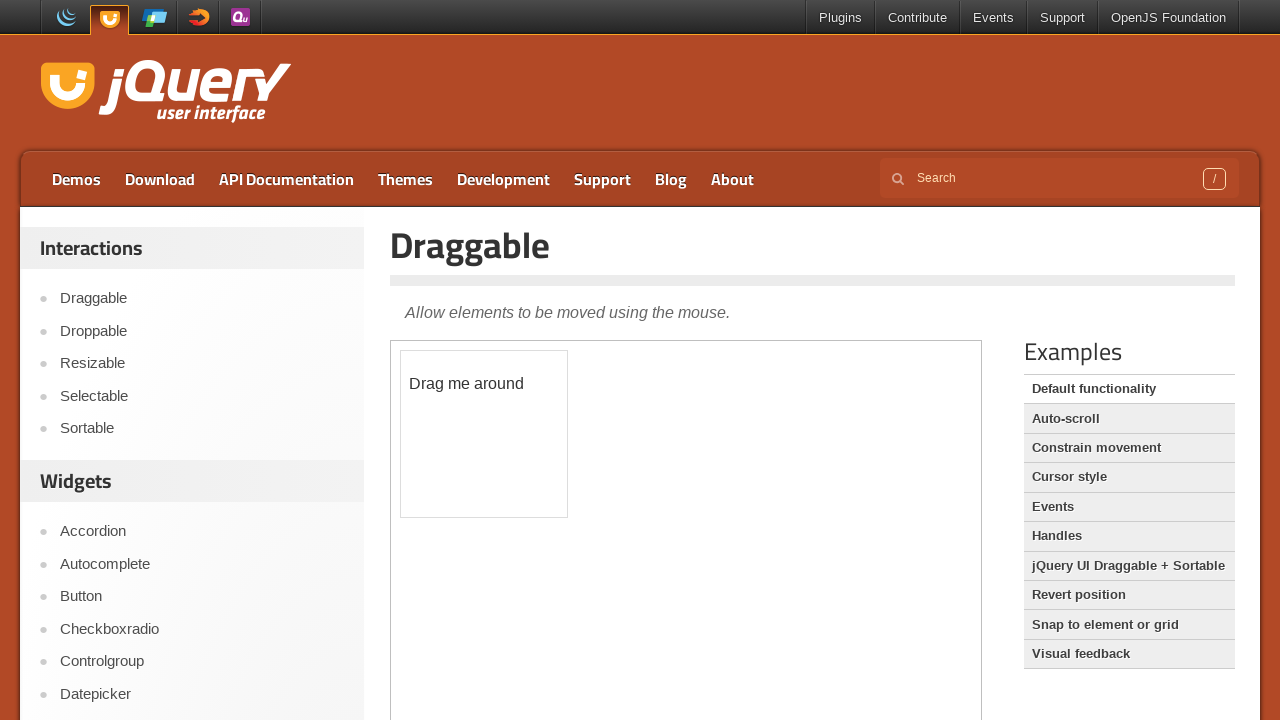

Waited for draggable element to load in iframe
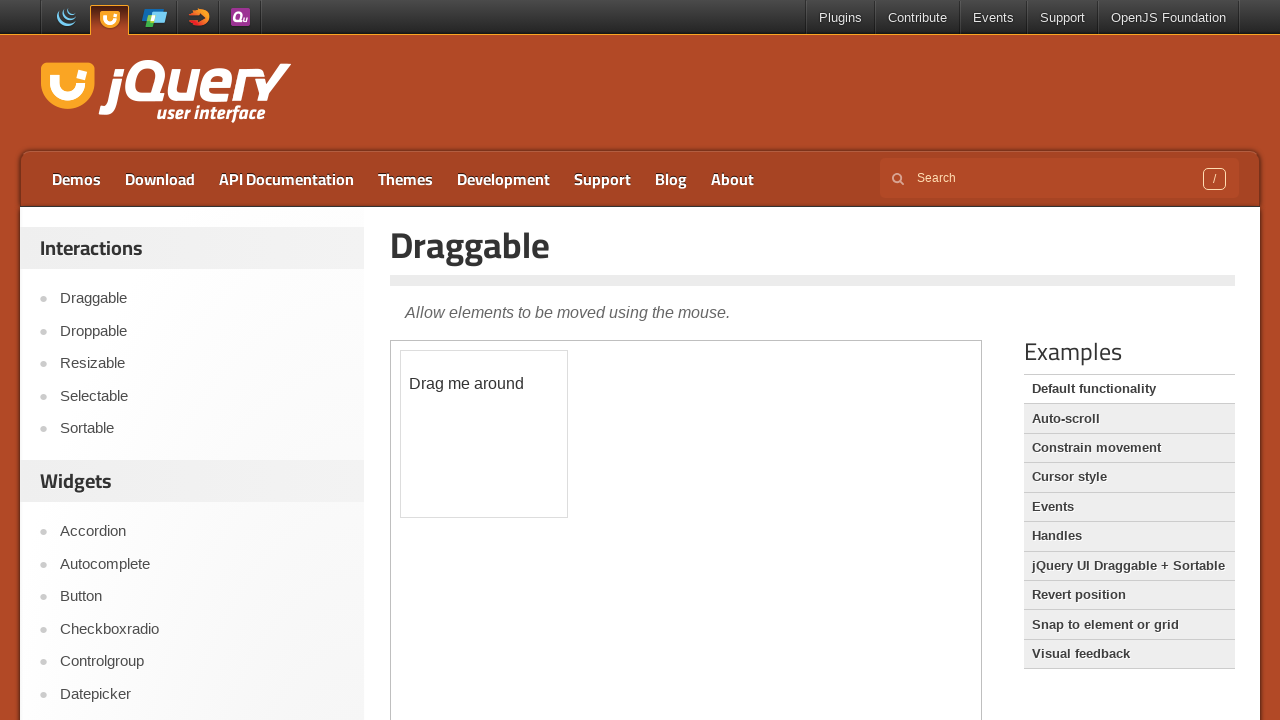

Retrieved the first iframe containing the draggable demo
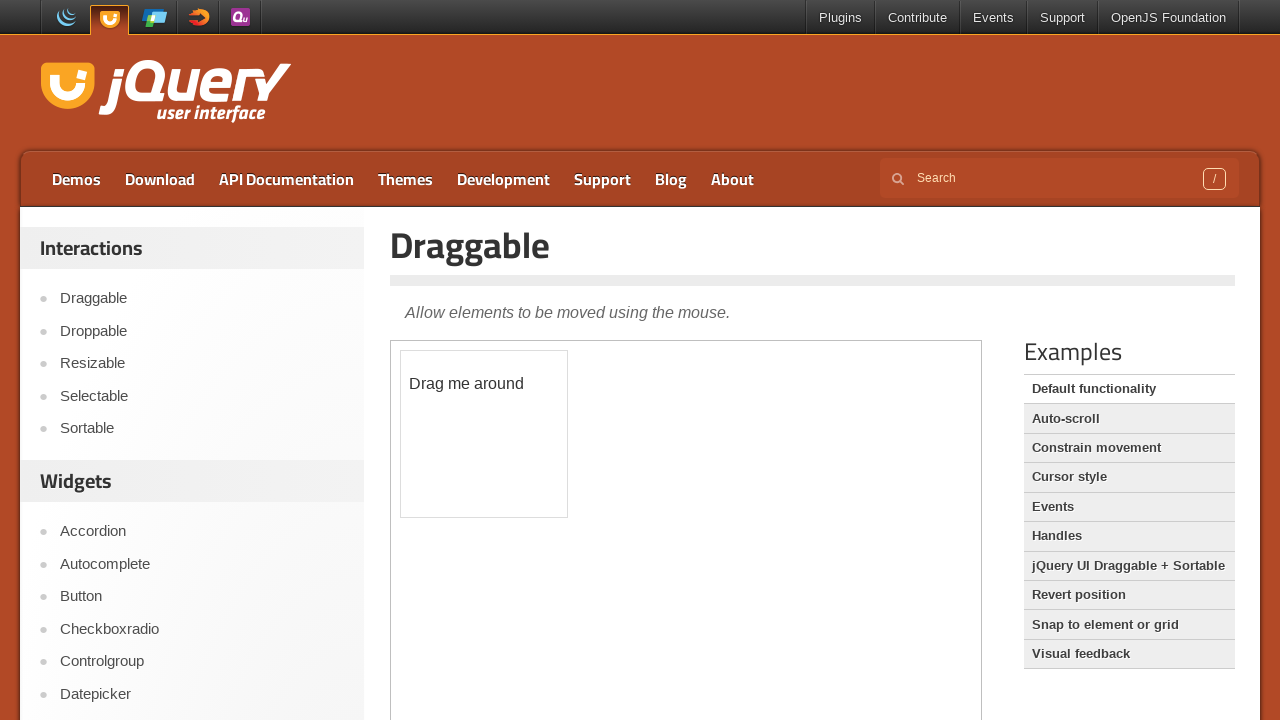

Located the draggable element with ID 'draggable'
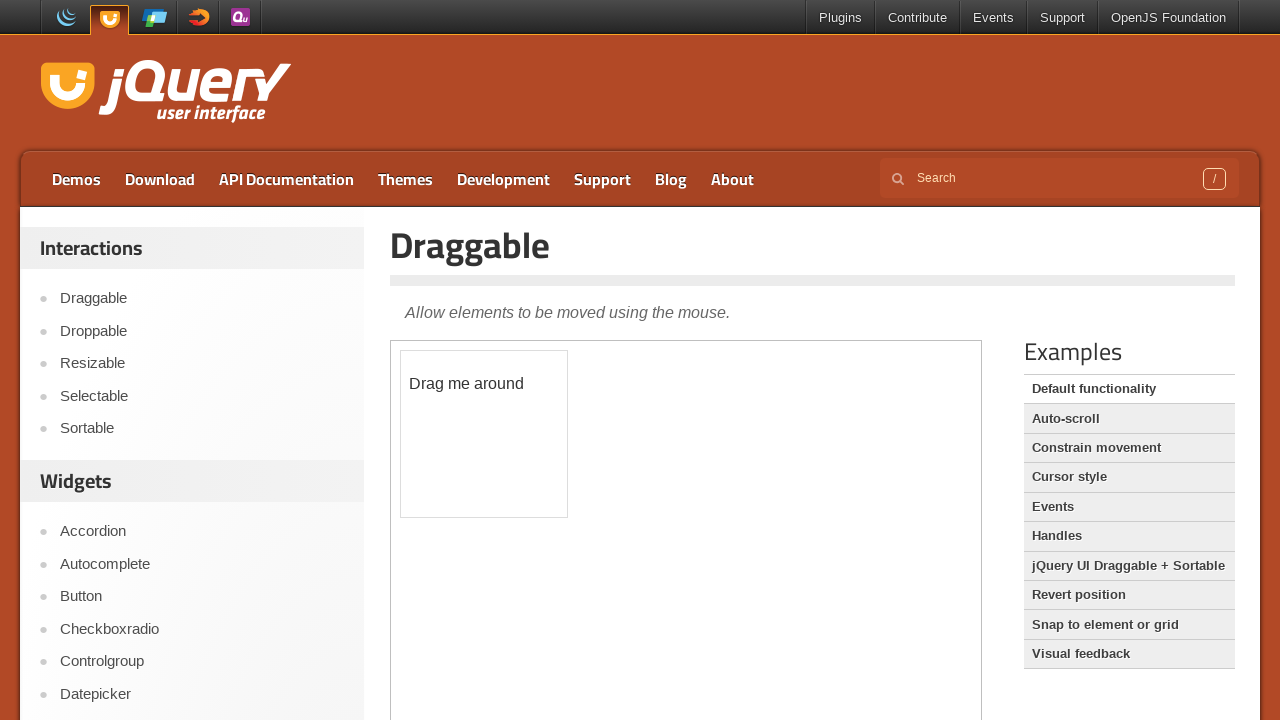

Dragged the element 50 pixels right and 50 pixels down at (451, 401)
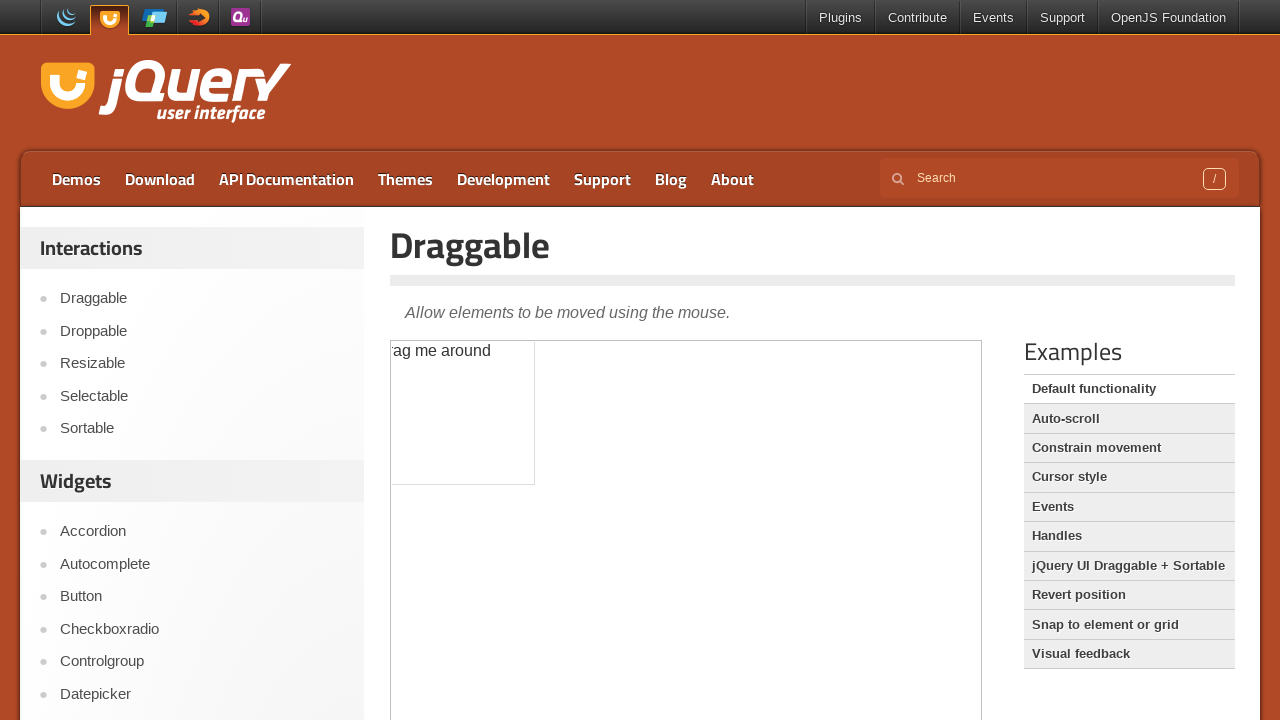

Dragged the element 100 pixels right and 100 pixels down at (468, 418)
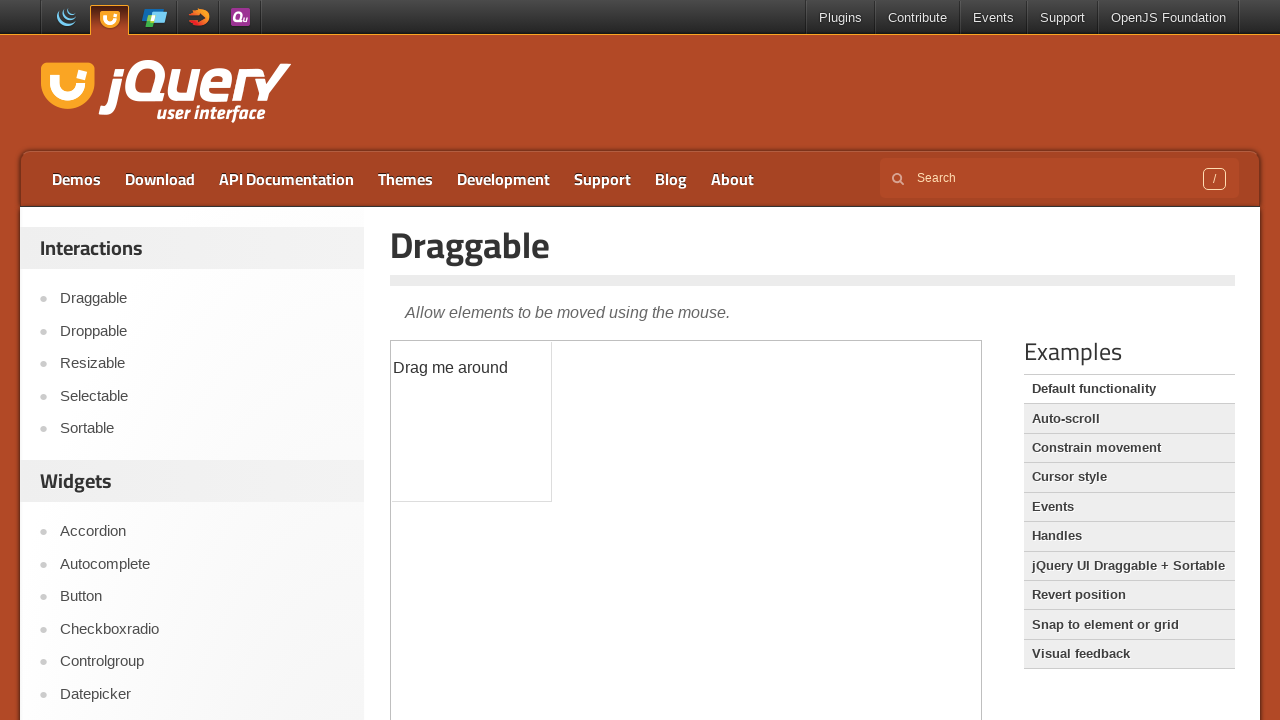

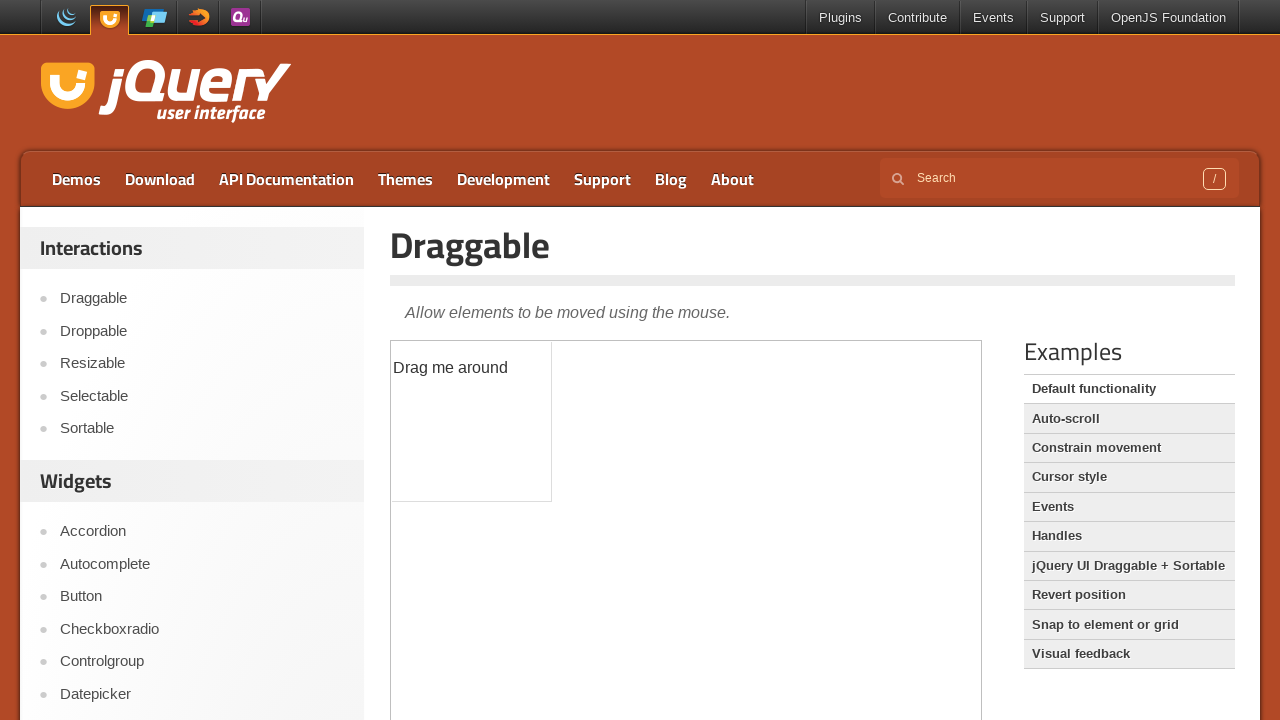